Tests product search functionality by entering a search query and submitting it with Enter key

Starting URL: https://www.hepsiburada.com

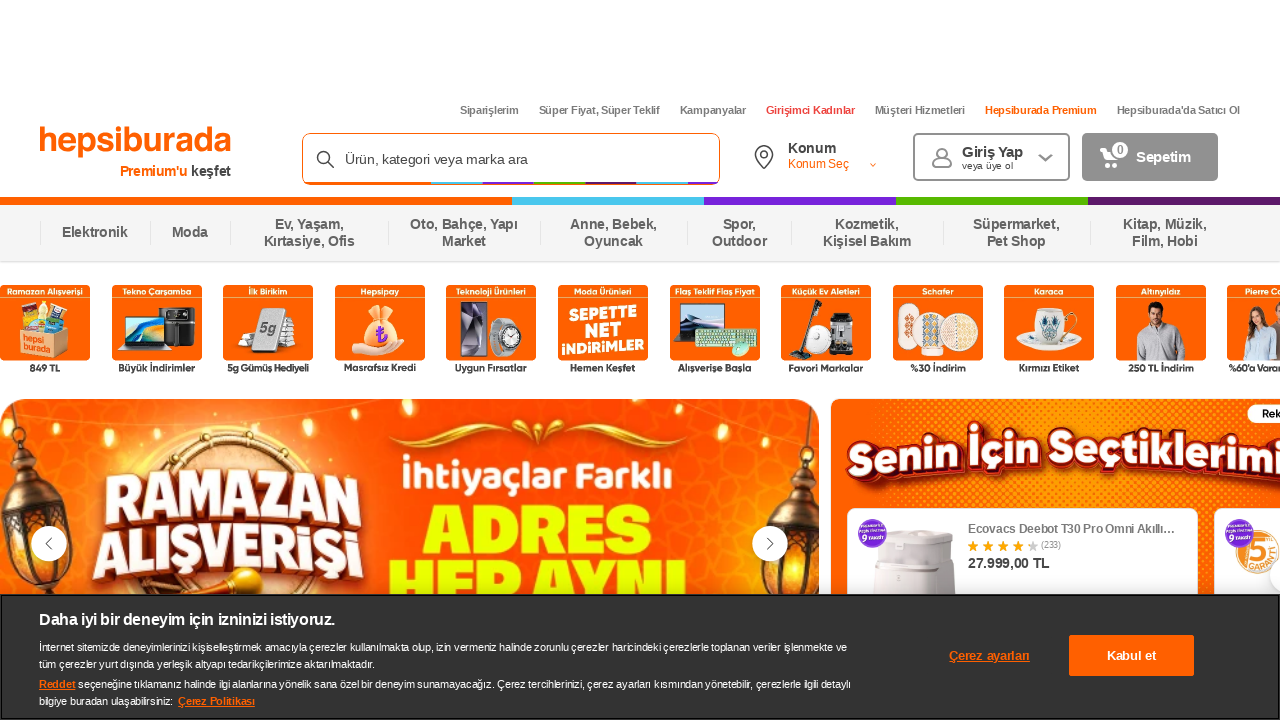

Search input field loaded
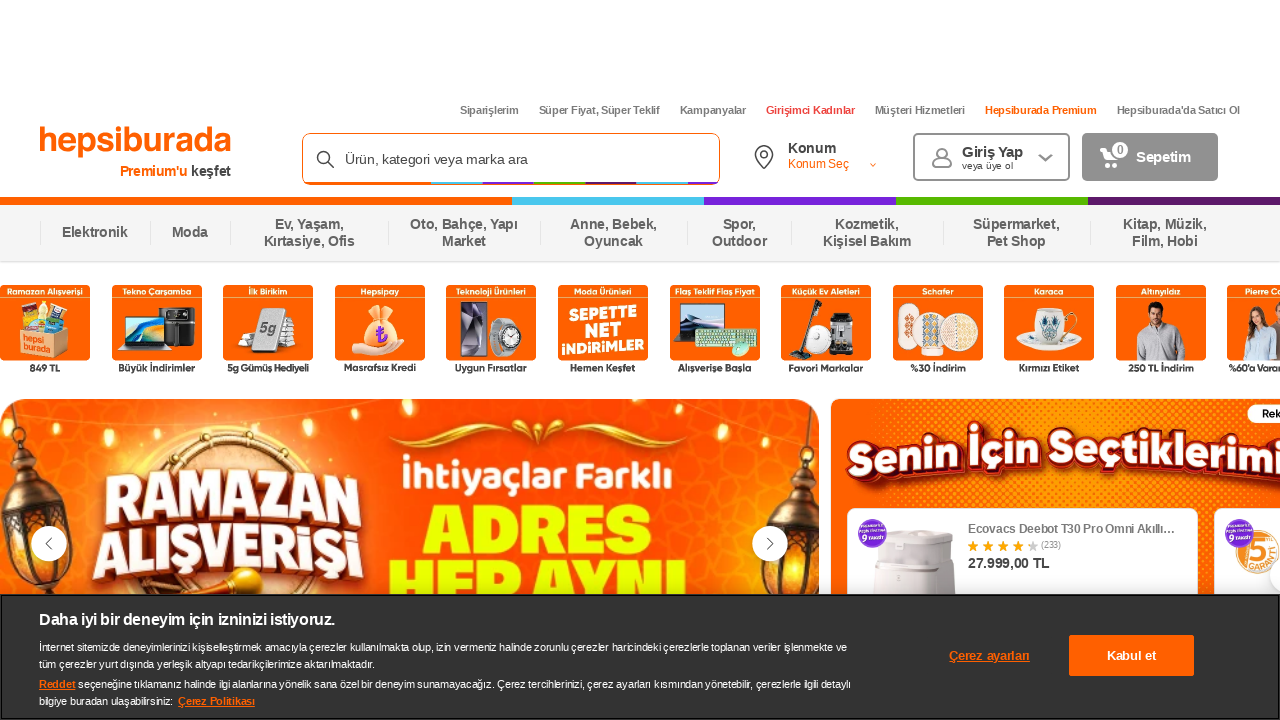

Located search input element
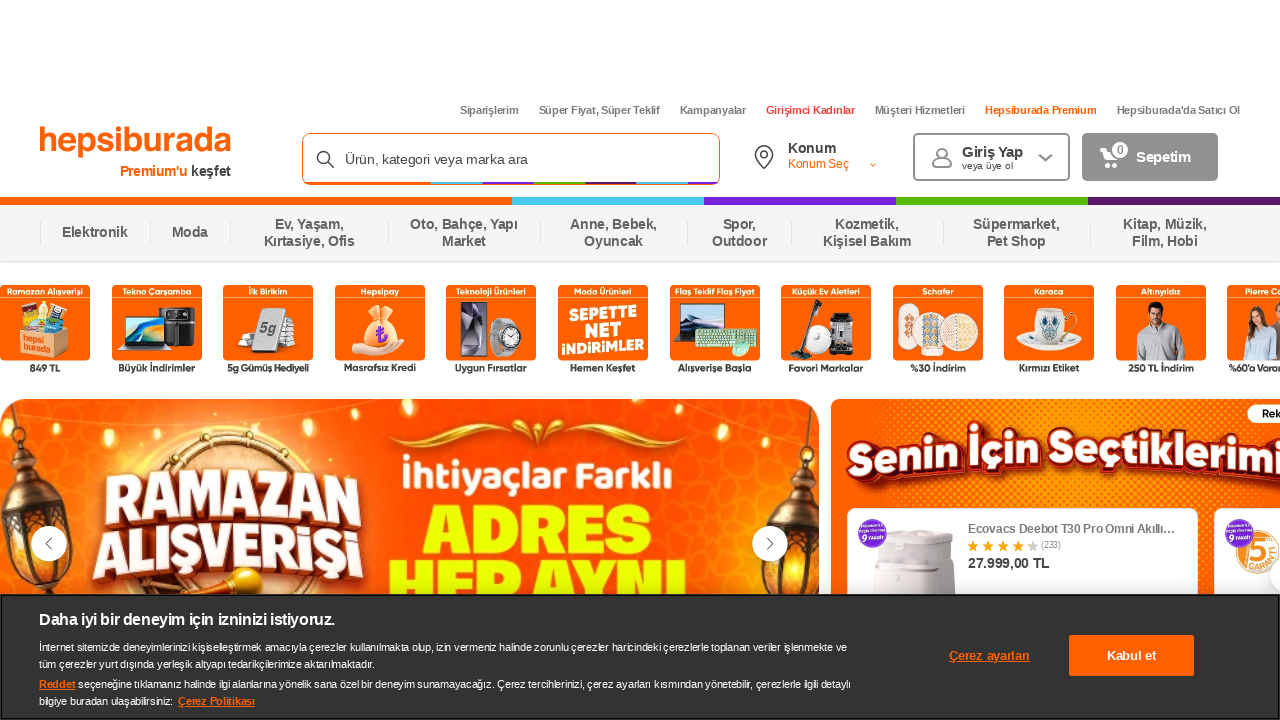

Filled search field with 'Araba' on input[type='search'], input.searchBox, input[placeholder*='ara'] >> nth=0
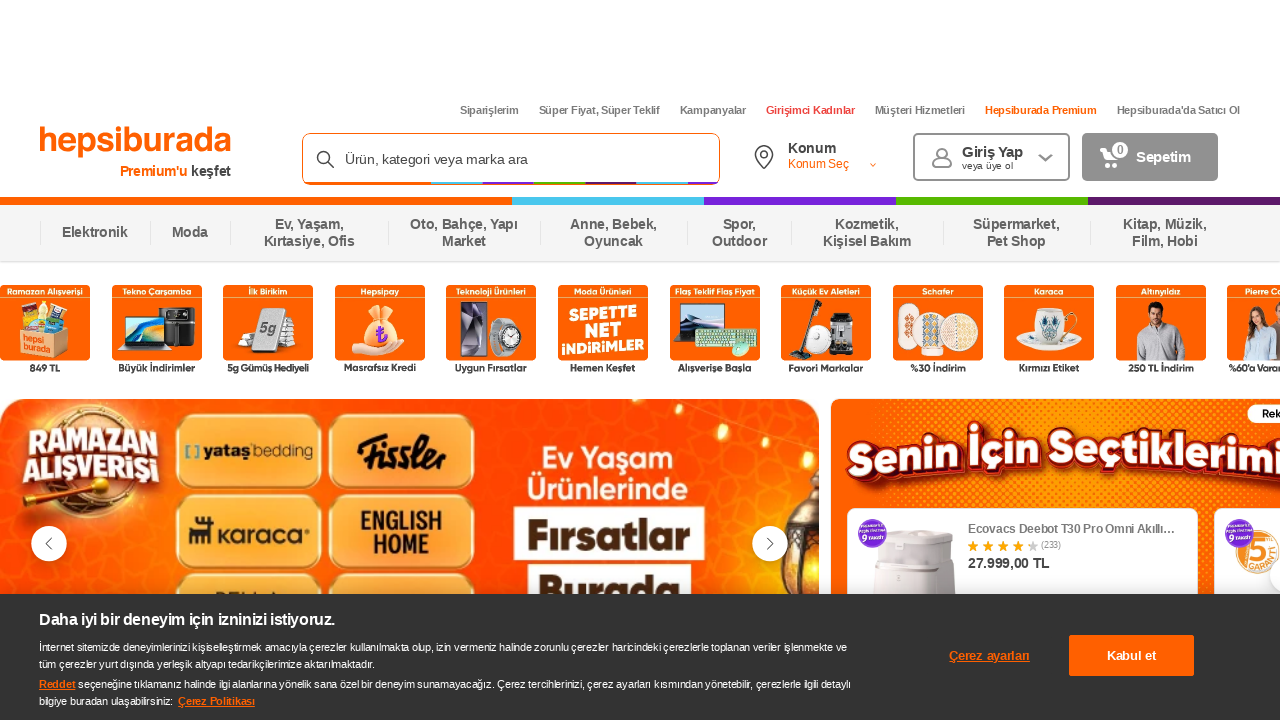

Pressed Enter to submit search query on input[type='search'], input.searchBox, input[placeholder*='ara'] >> nth=0
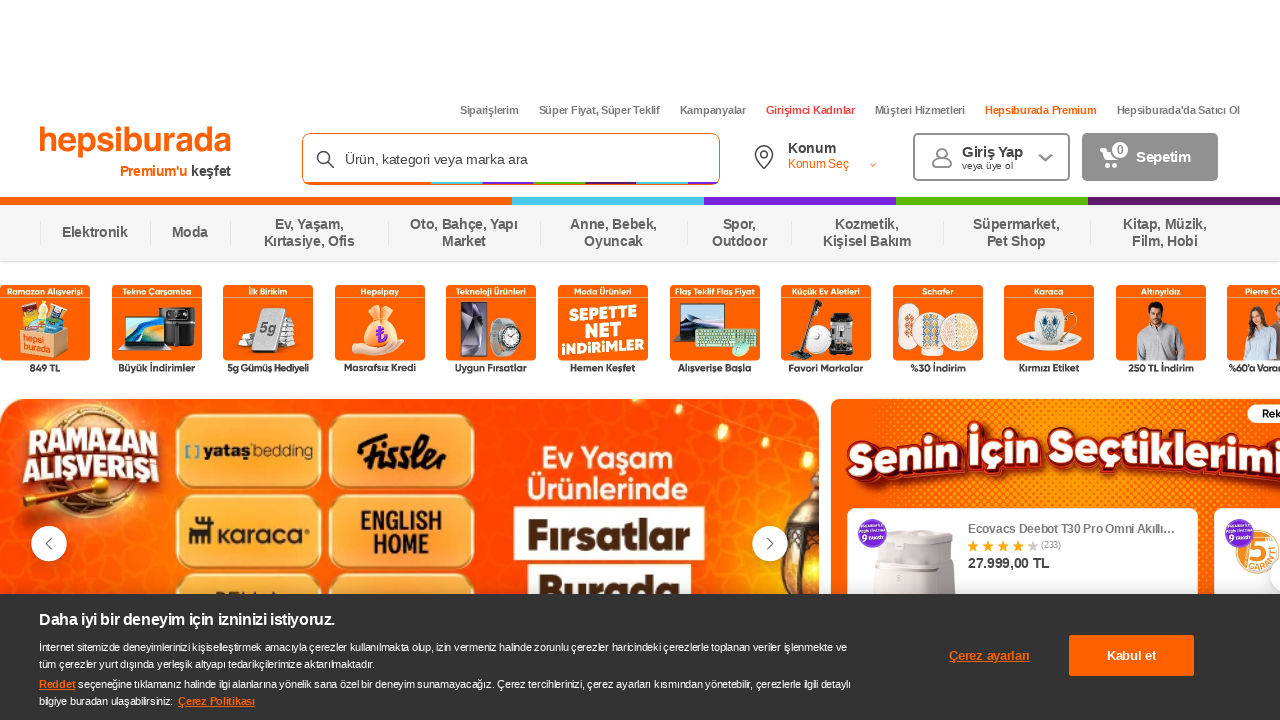

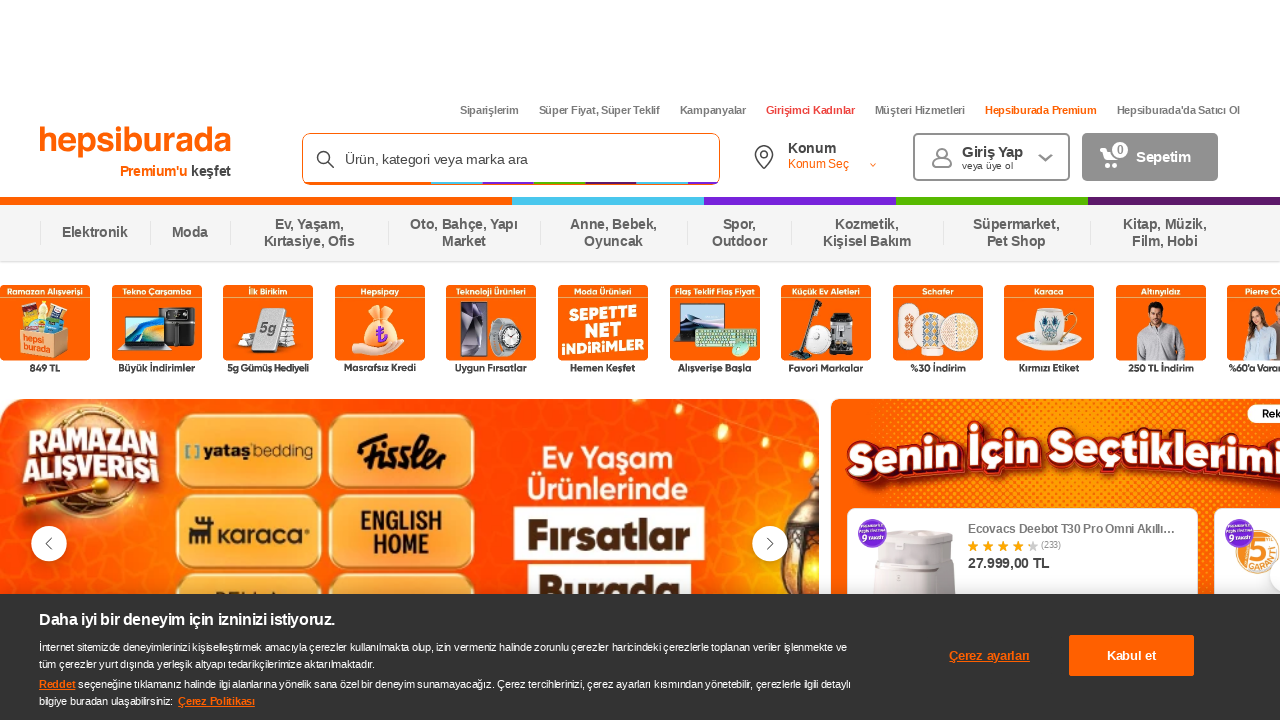